Tests right-click (context click) functionality on an element

Starting URL: https://selenium.dev/selenium/web/mouse_interaction.html

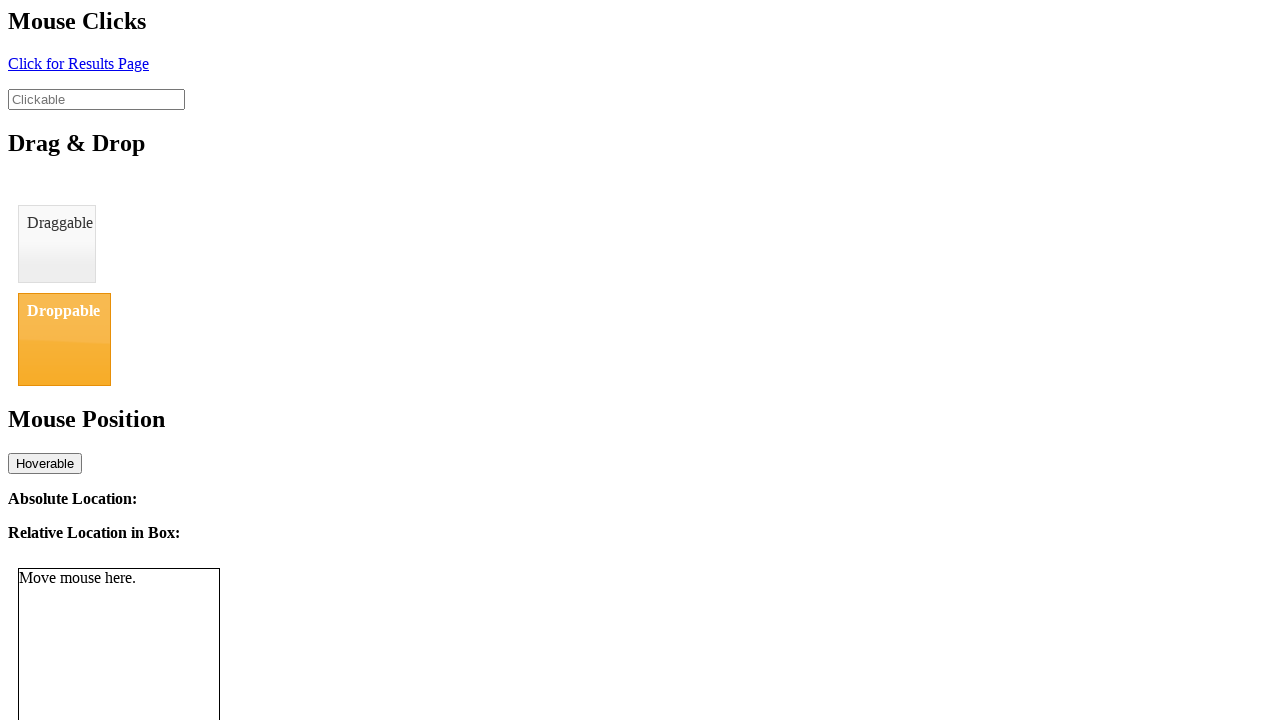

Navigated to mouse interaction test page
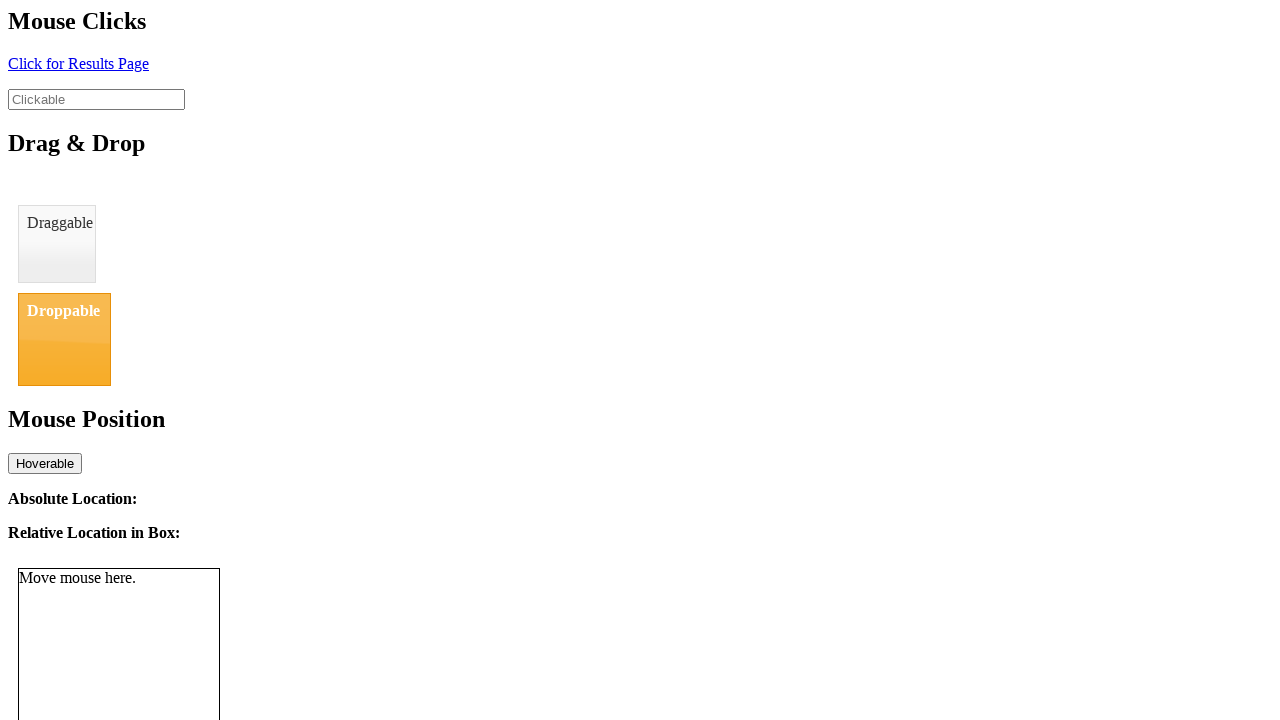

Right-clicked on the clickable element at (96, 99) on #clickable
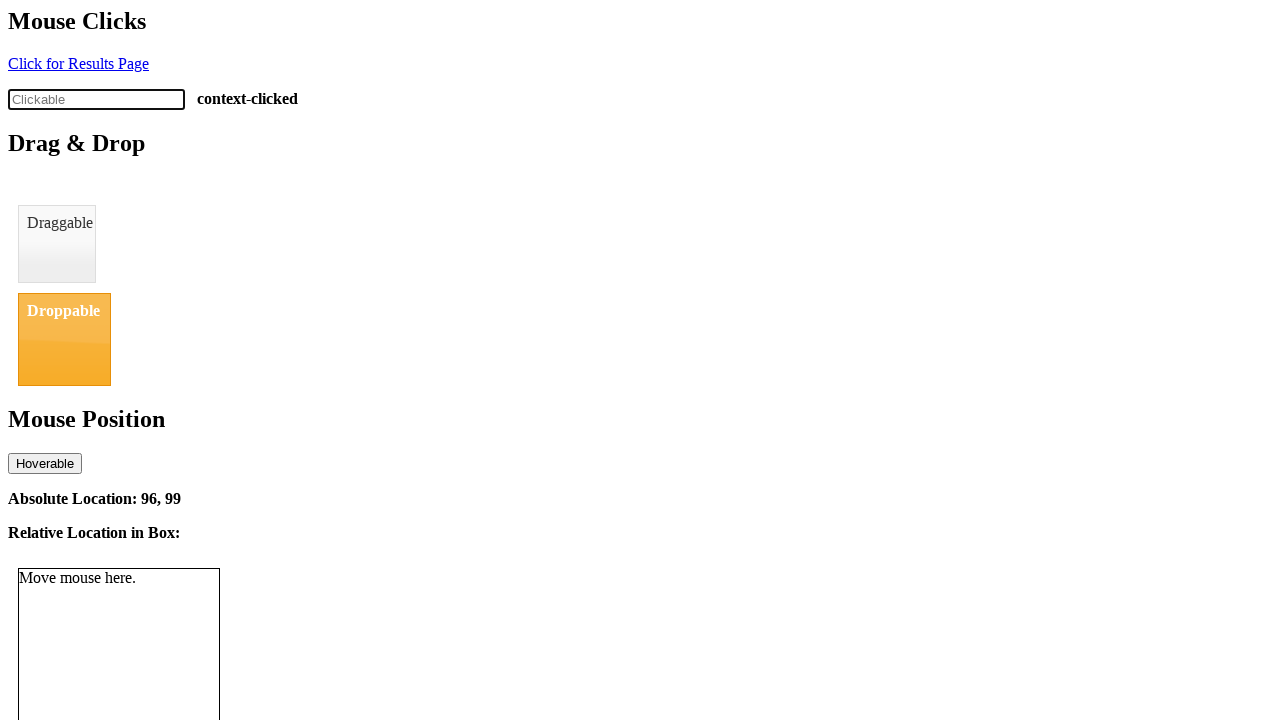

Verified element shows context-clicked status
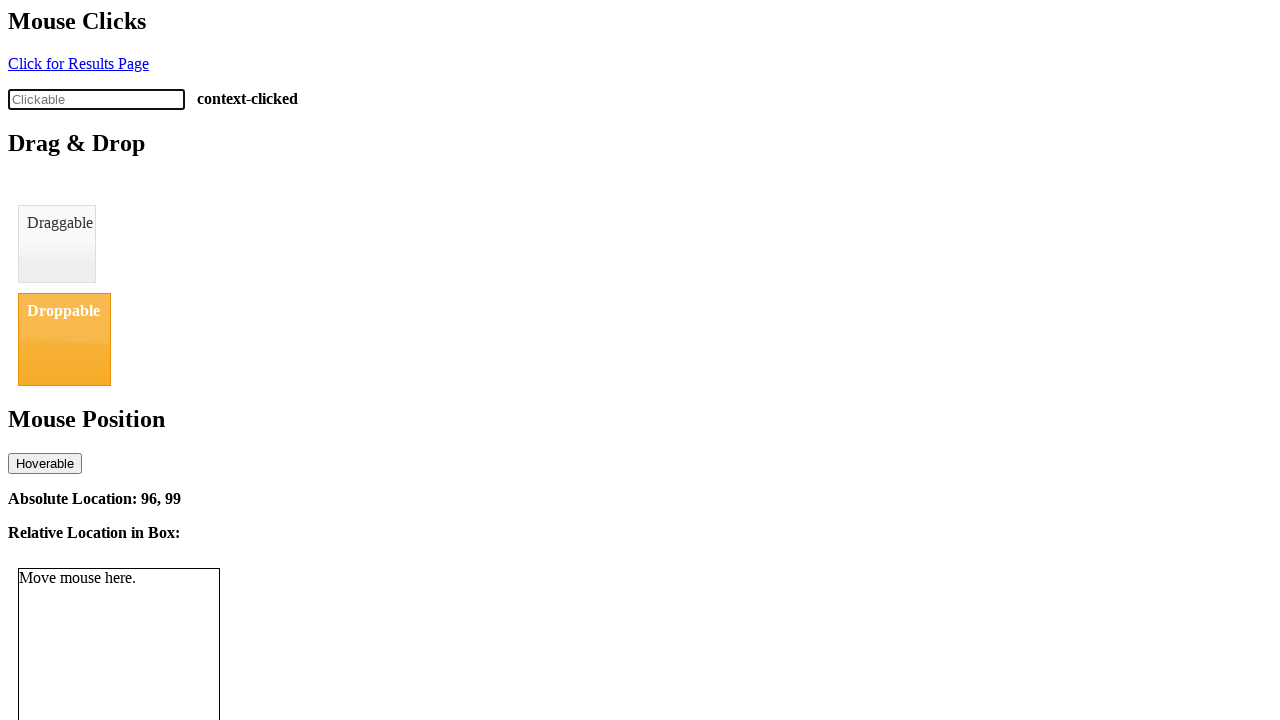

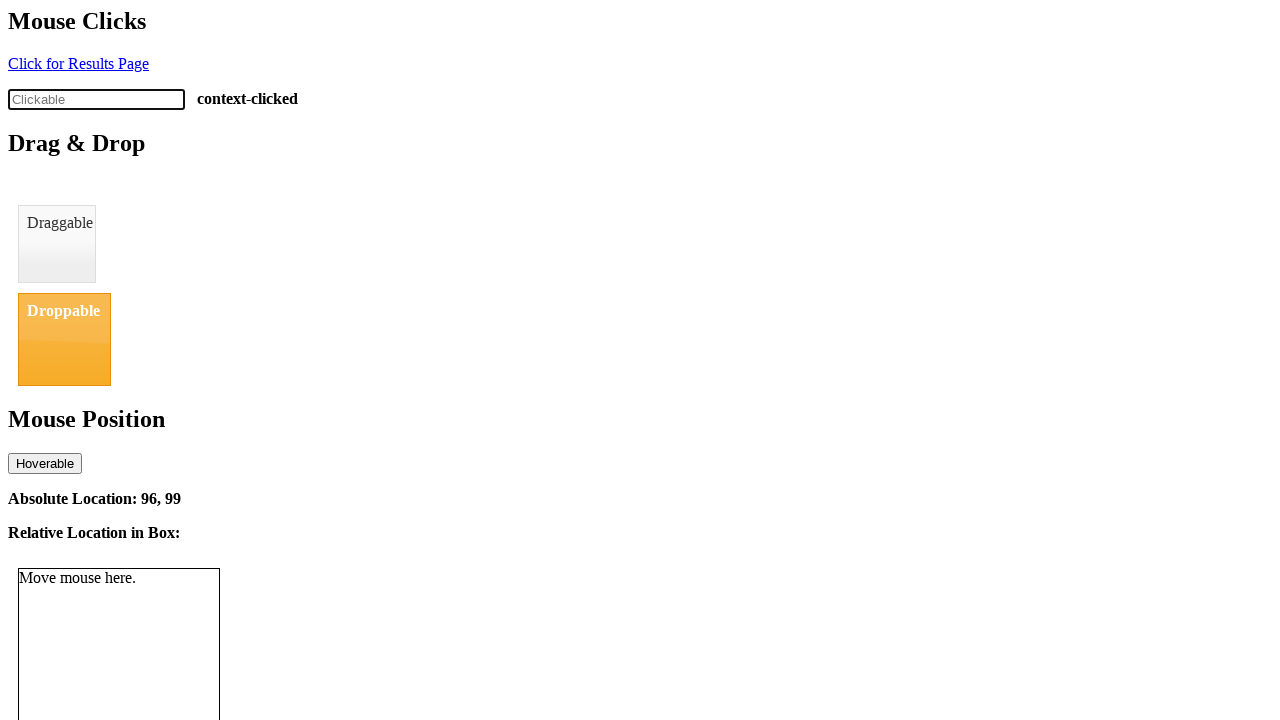